Tests keyboard key presses by navigating to a key press demo page, sending the SPACE key to a target element, verifying the result, then sending the LEFT arrow key and verifying that result as well.

Starting URL: http://the-internet.herokuapp.com/key_presses

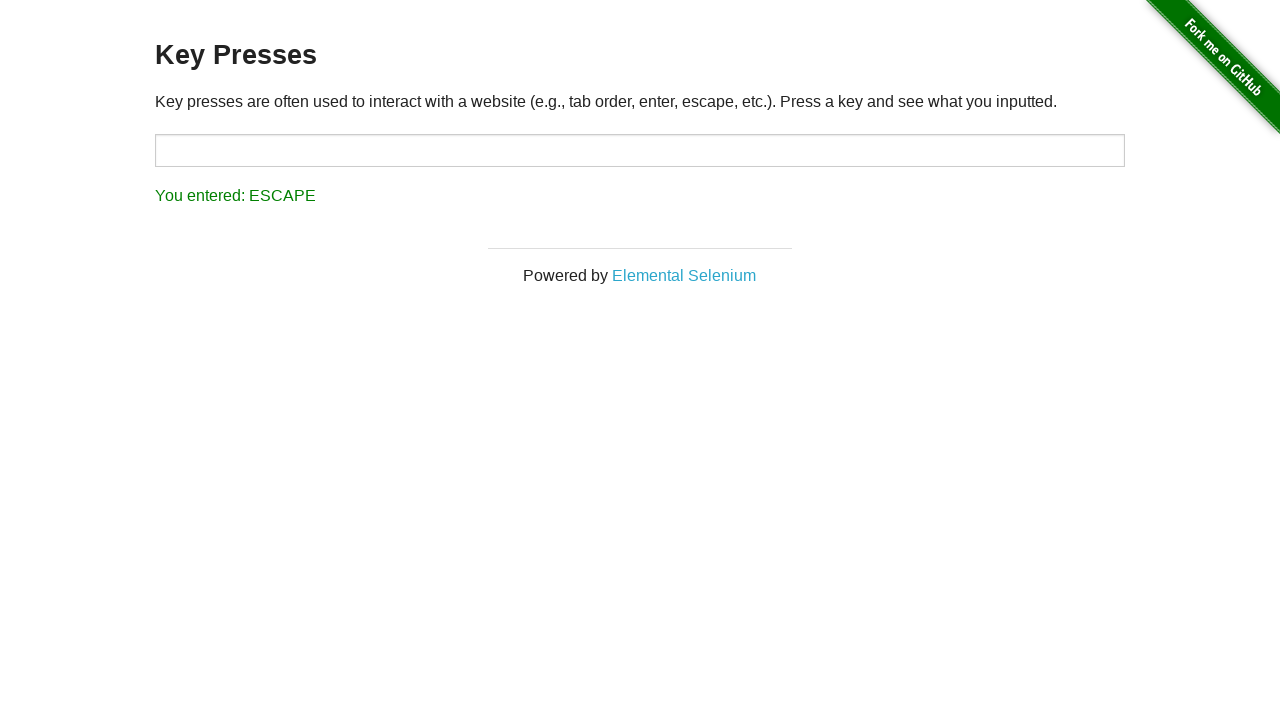

Navigated to key presses demo page
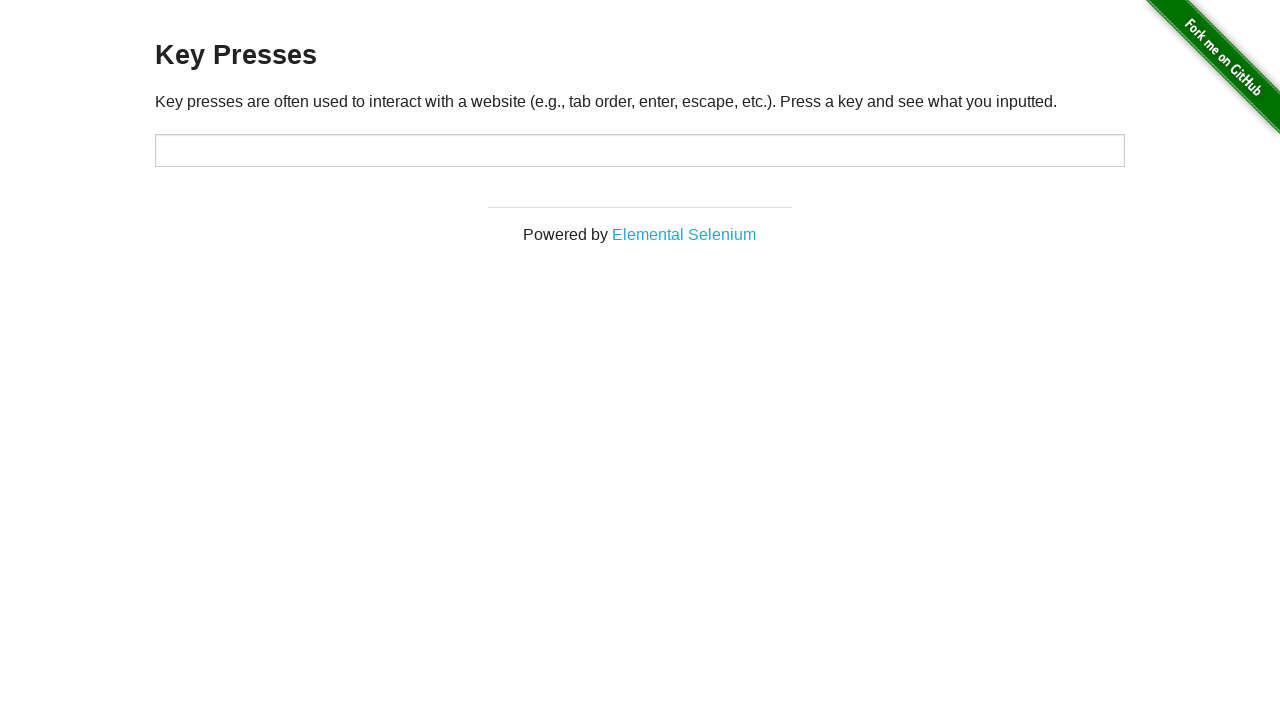

Sent SPACE key to target element on #target
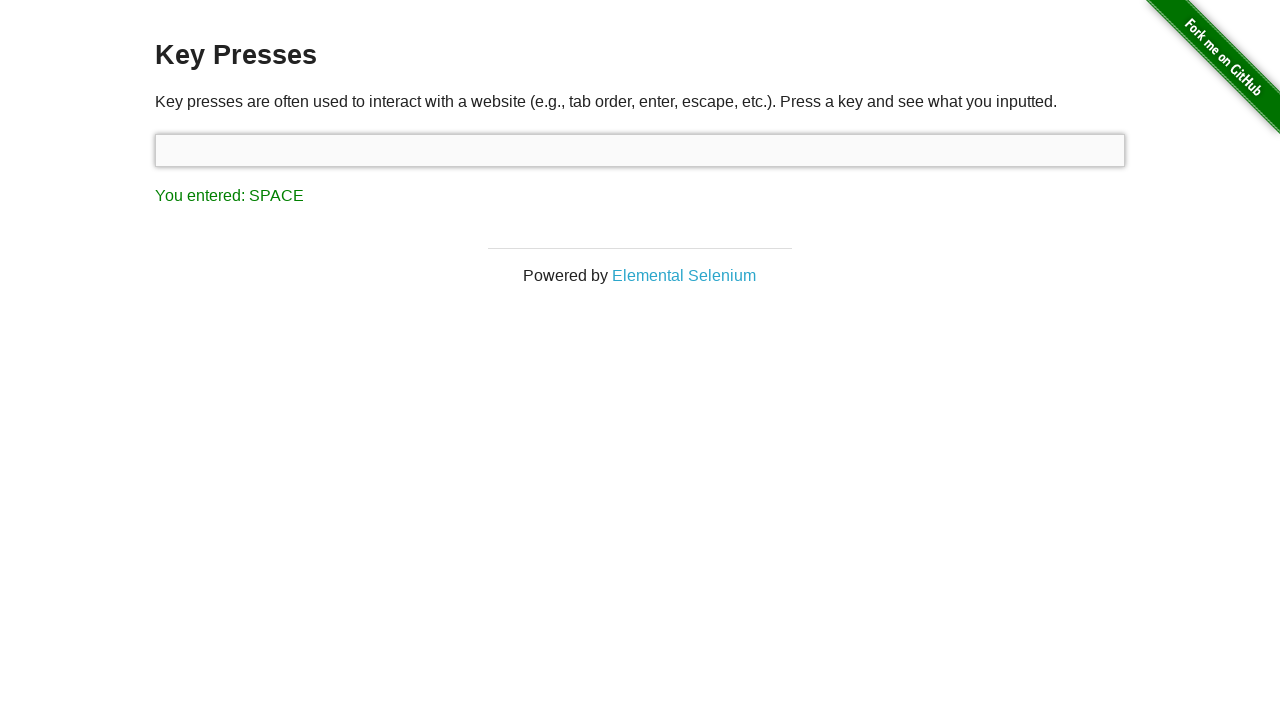

Retrieved result text after SPACE key press
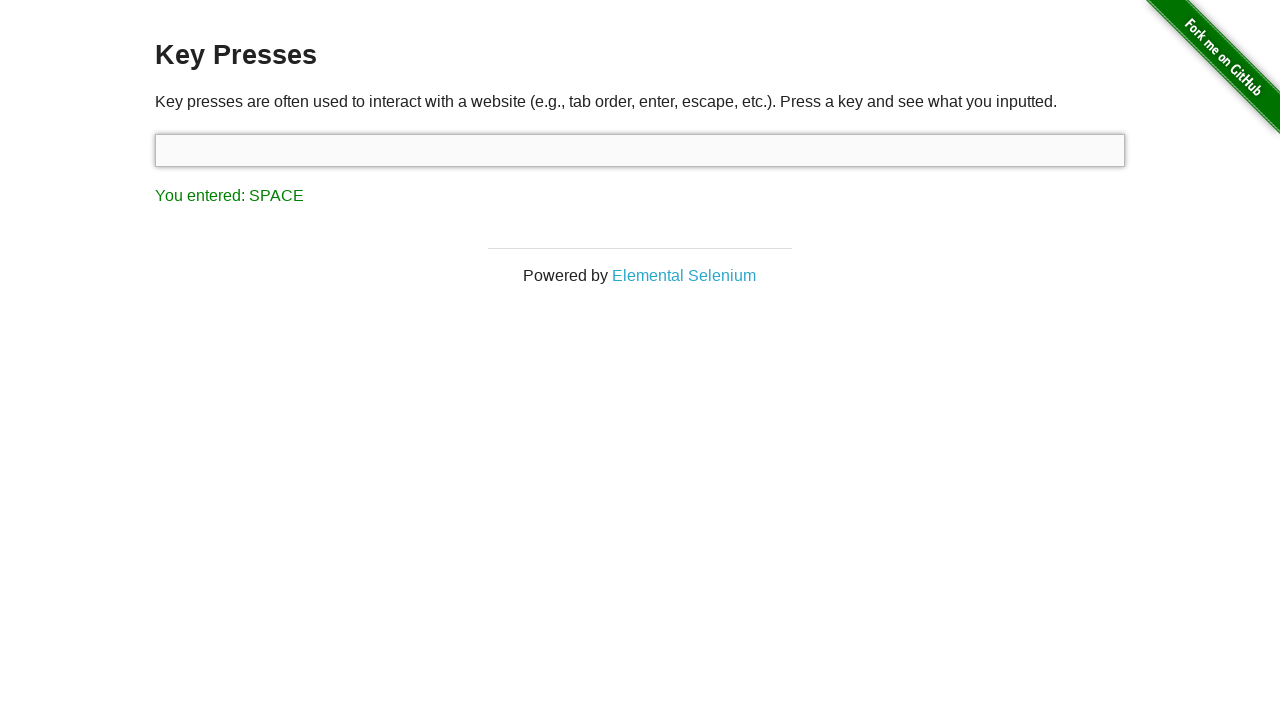

Verified SPACE key was registered correctly
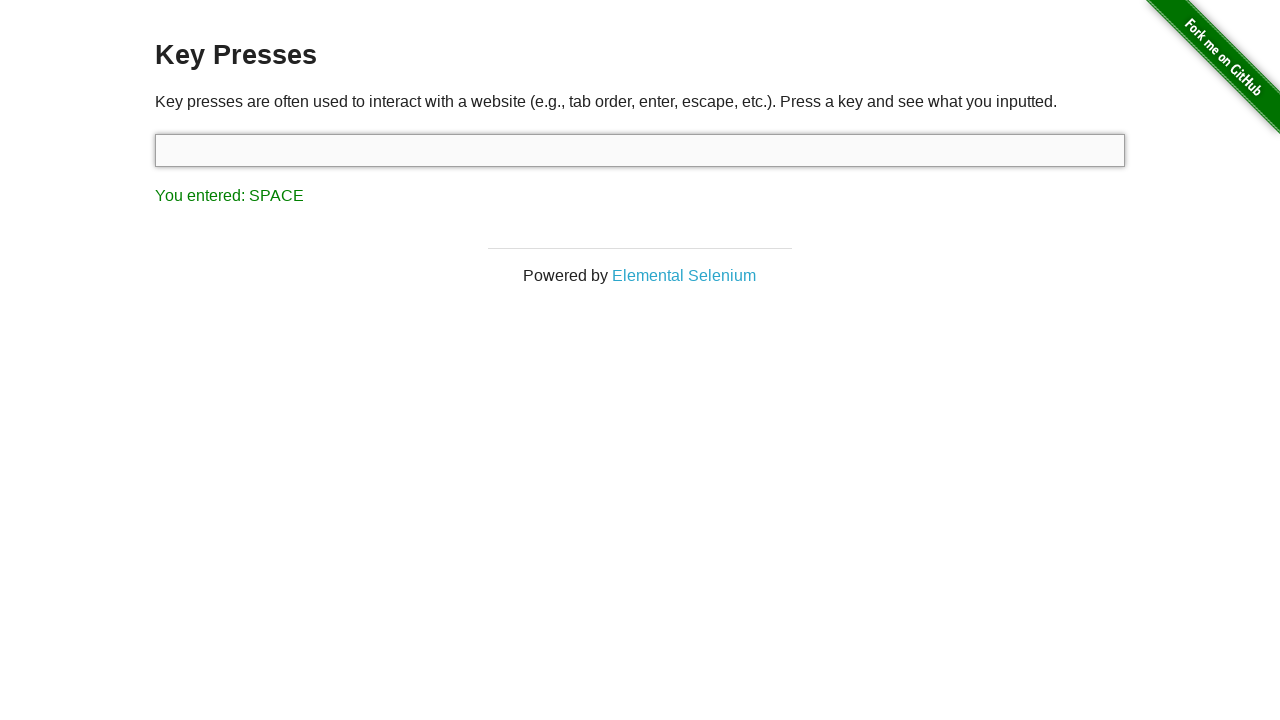

Sent LEFT arrow key
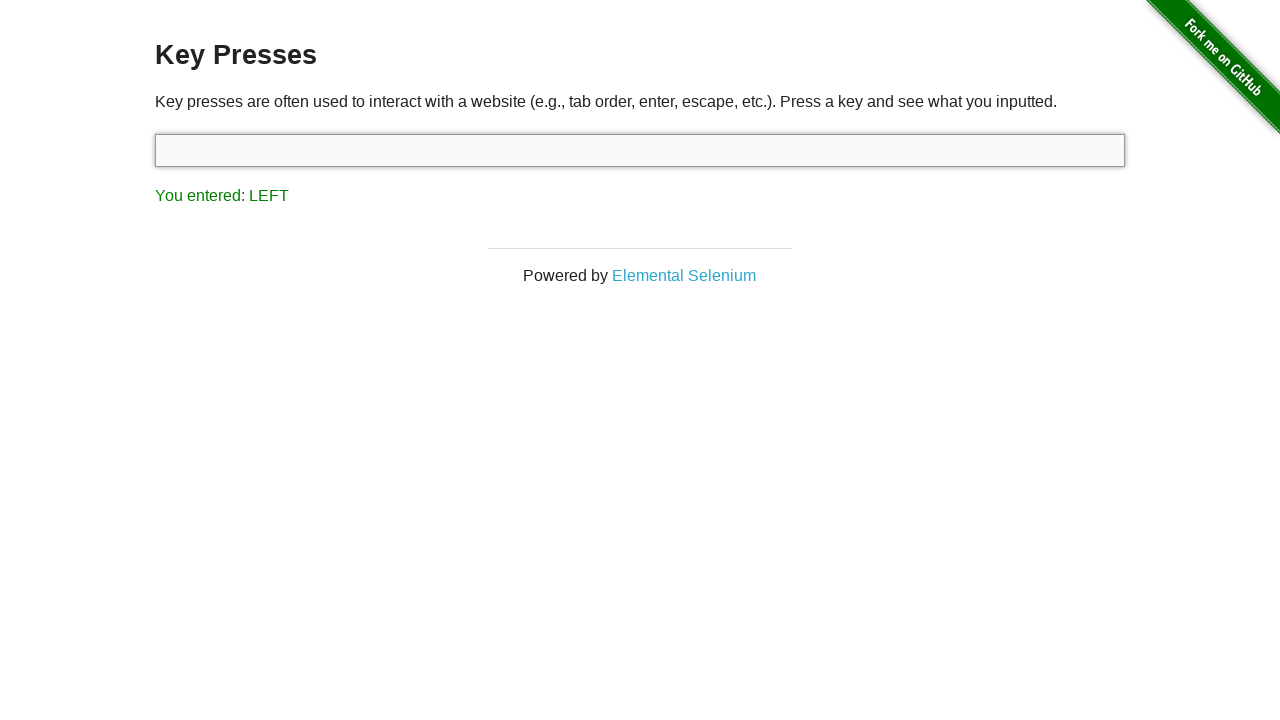

Retrieved result text after LEFT arrow key press
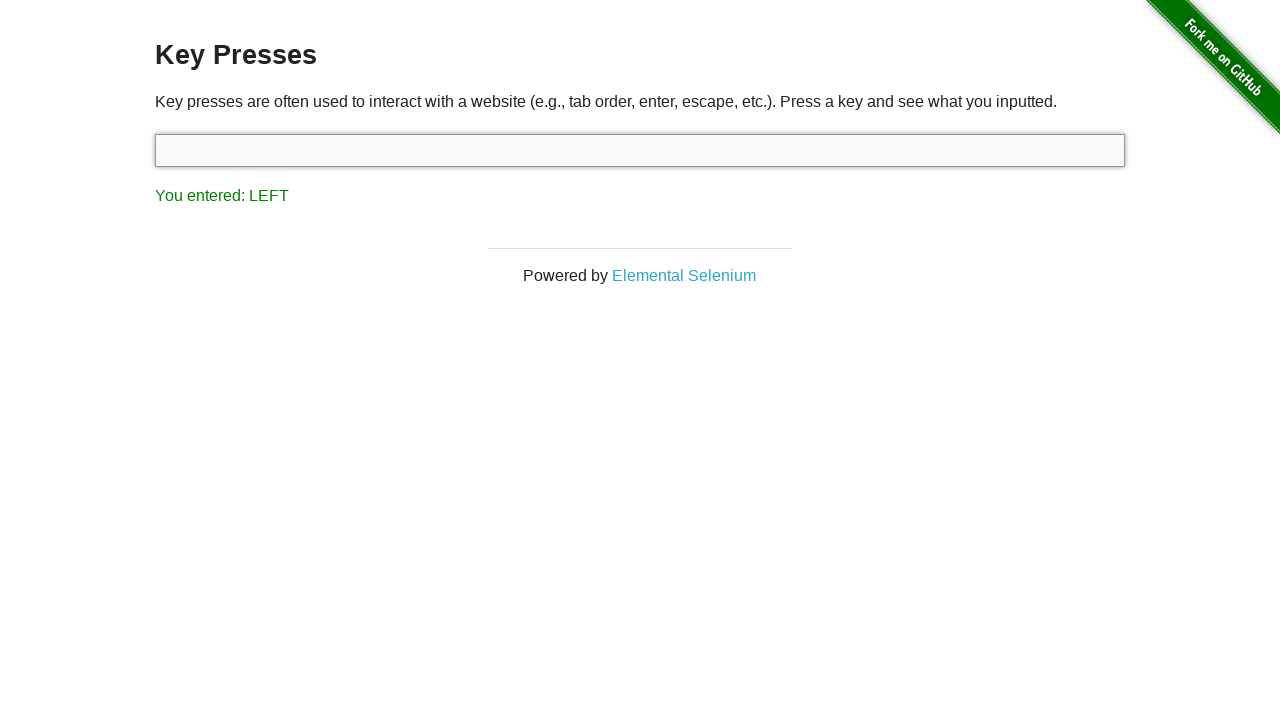

Verified LEFT arrow key was registered correctly
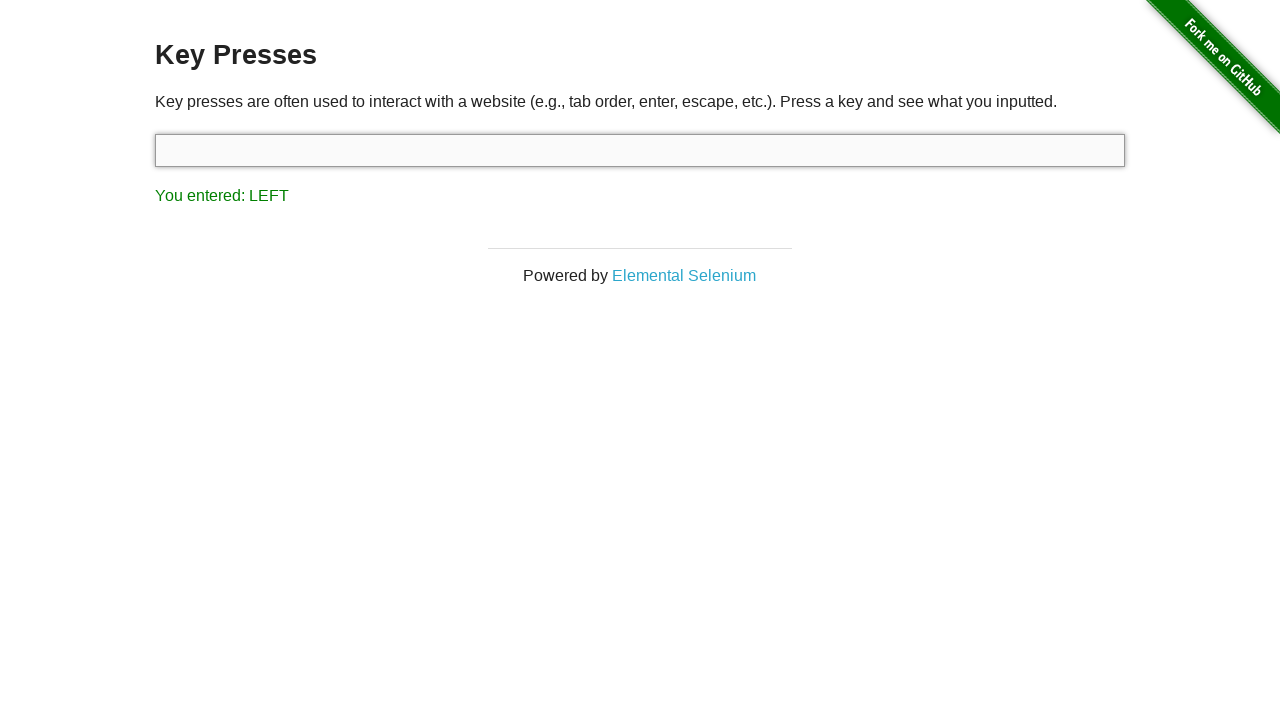

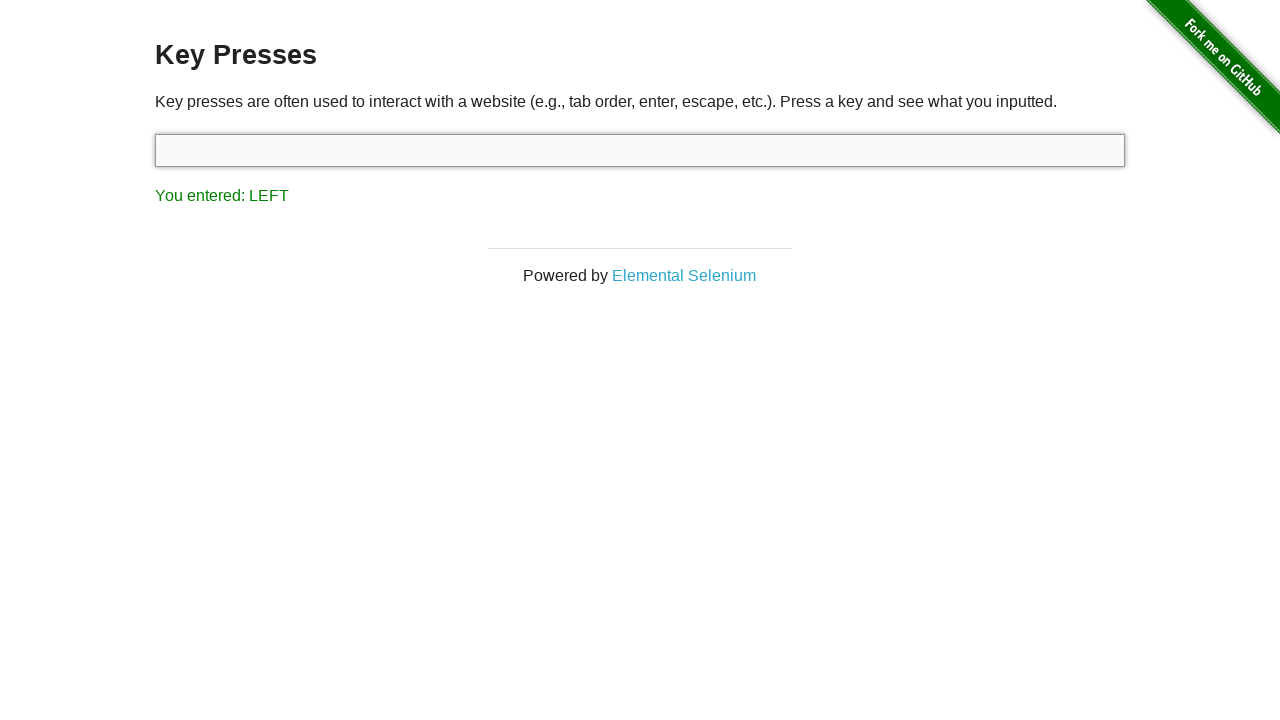